Tests navigation by clicking on the "BOOKS" link and verifying the URL changes to the shop page.

Starting URL: https://keybooks.ro/

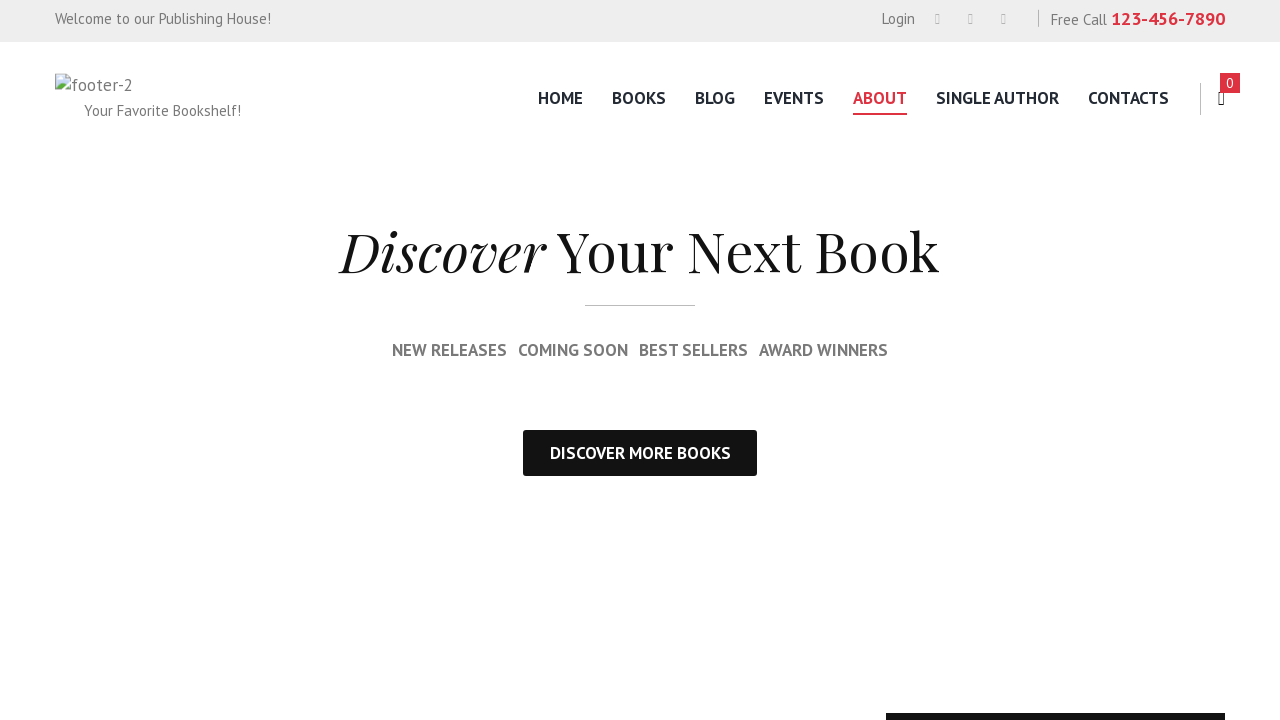

Clicked on the BOOKS link at (639, 98) on a:text('BOOKS')
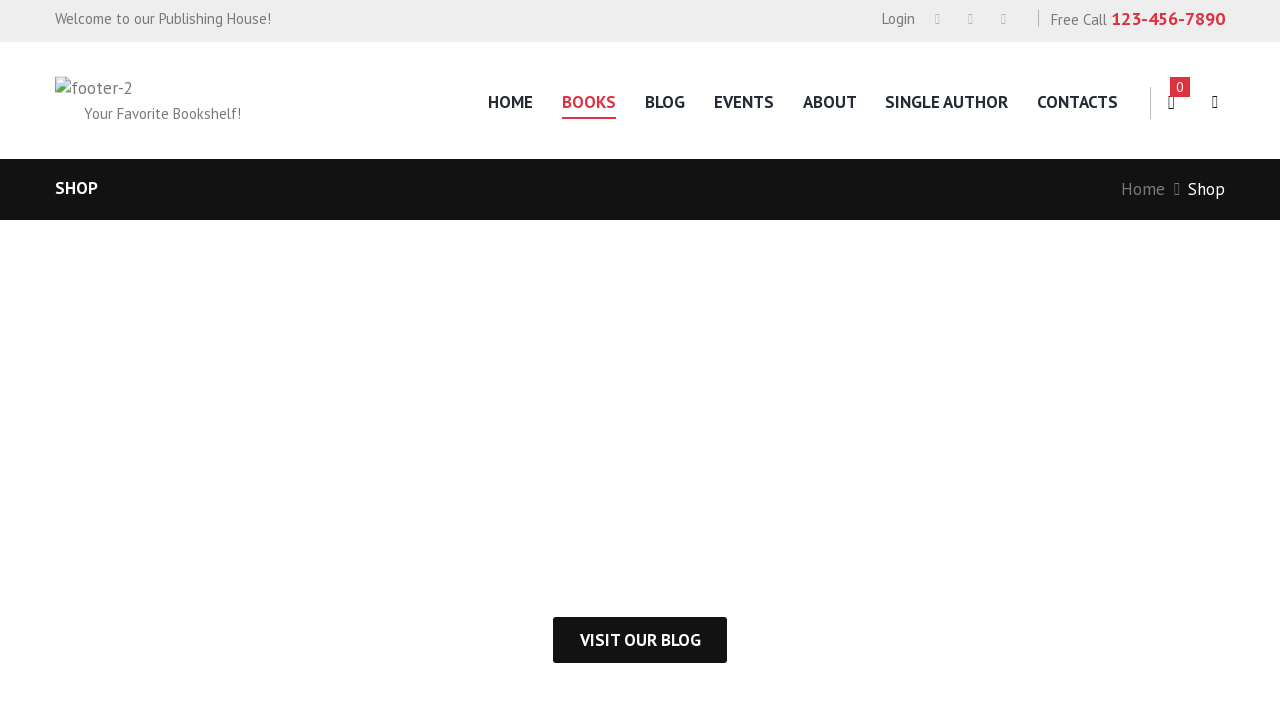

Verified navigation to shop page URL (https://keybooks.ro/shop/)
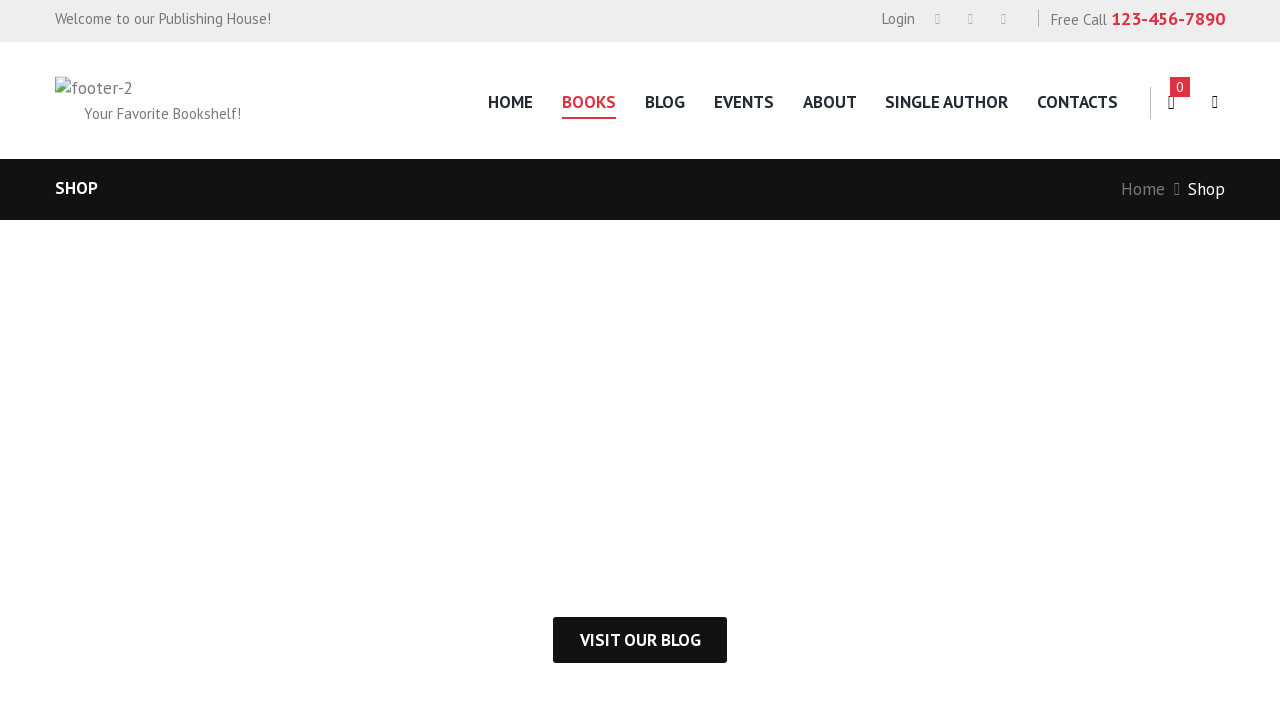

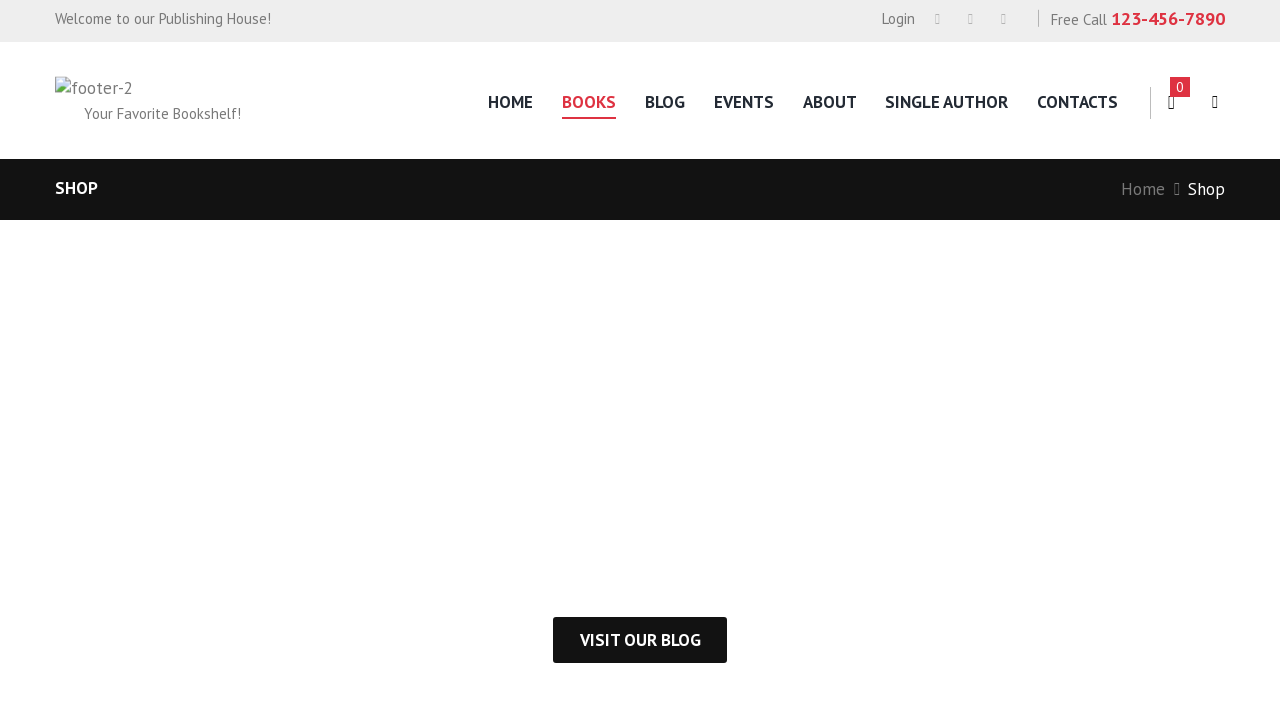